Tests the dynamic click button on DemoQA by clicking it and verifying the notification message appears.

Starting URL: https://demoqa.com/

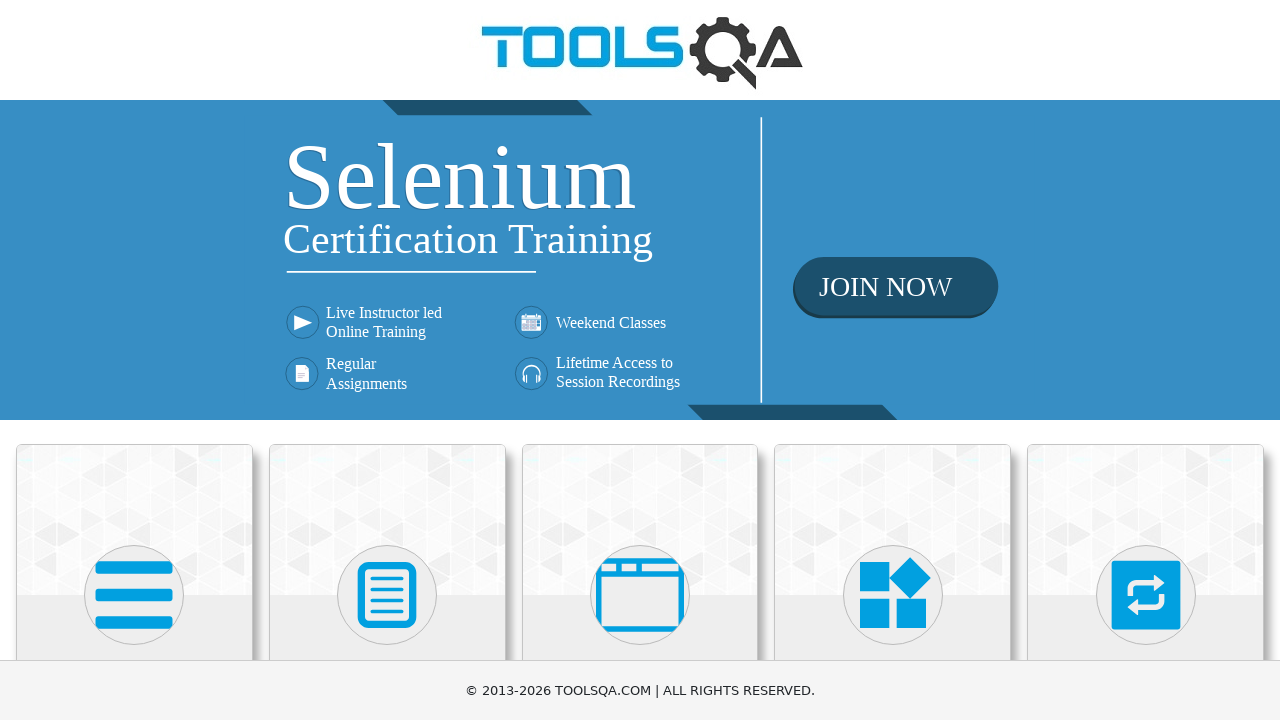

Navigated to DemoQA homepage
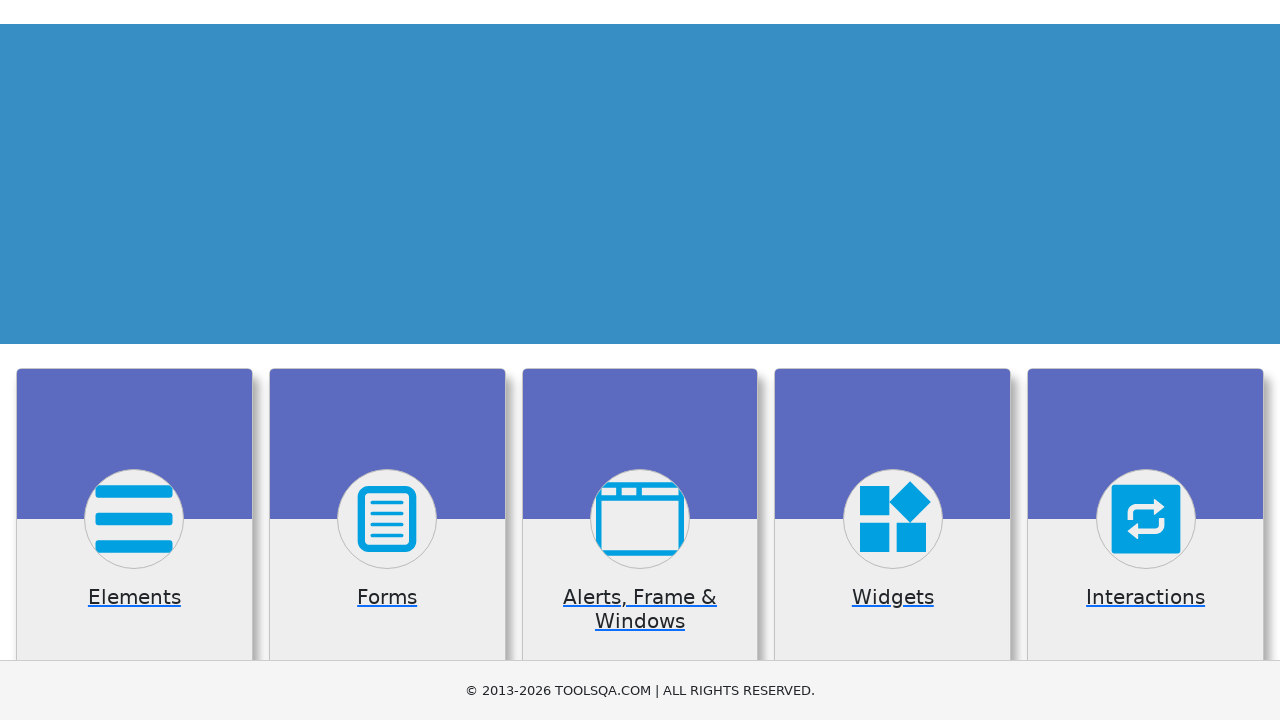

Clicked on Elements card at (134, 360) on text=Elements
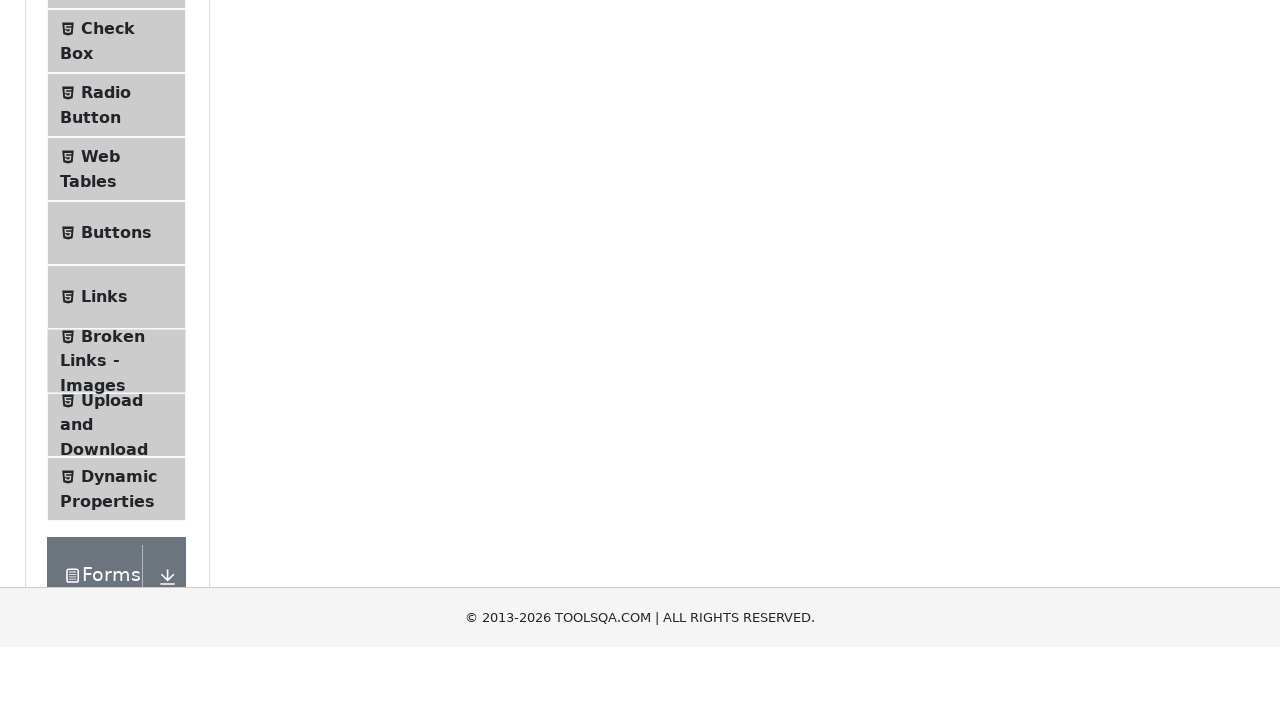

Clicked on Buttons in the sidebar at (116, 517) on text=Buttons
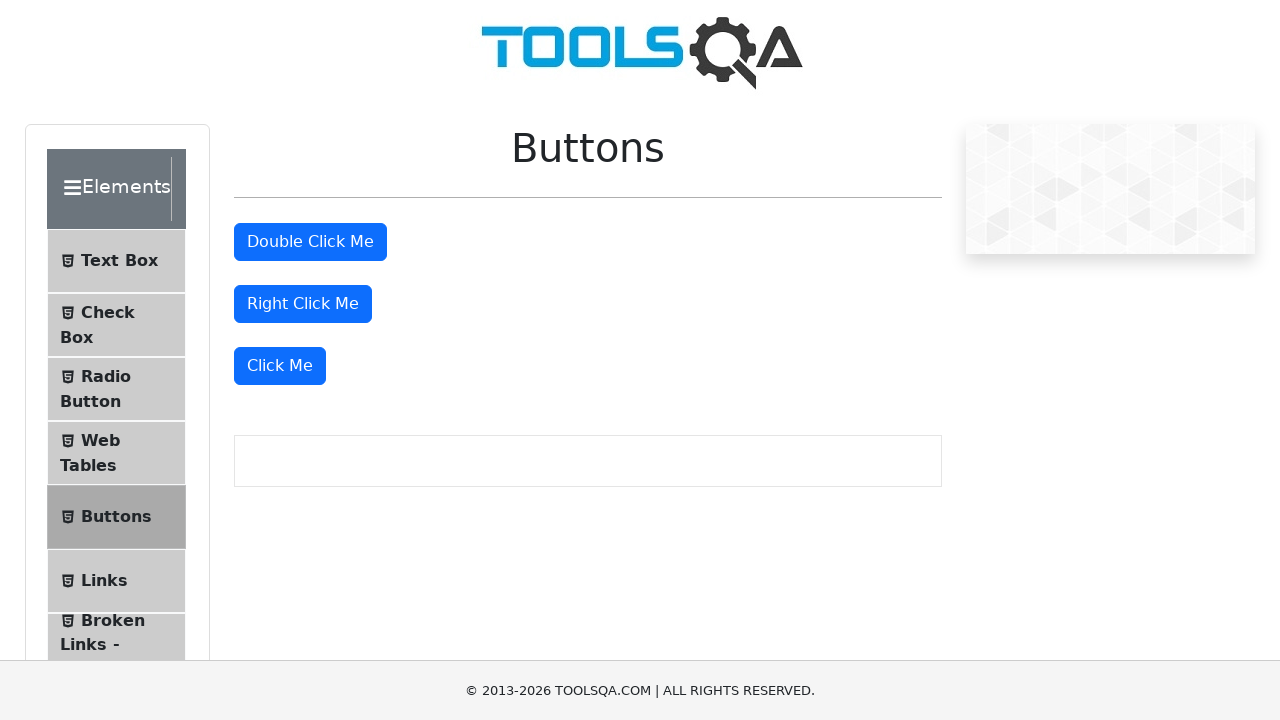

Clicked the dynamic 'Click Me' button at (280, 366) on button:has-text('Click Me') >> nth=-1
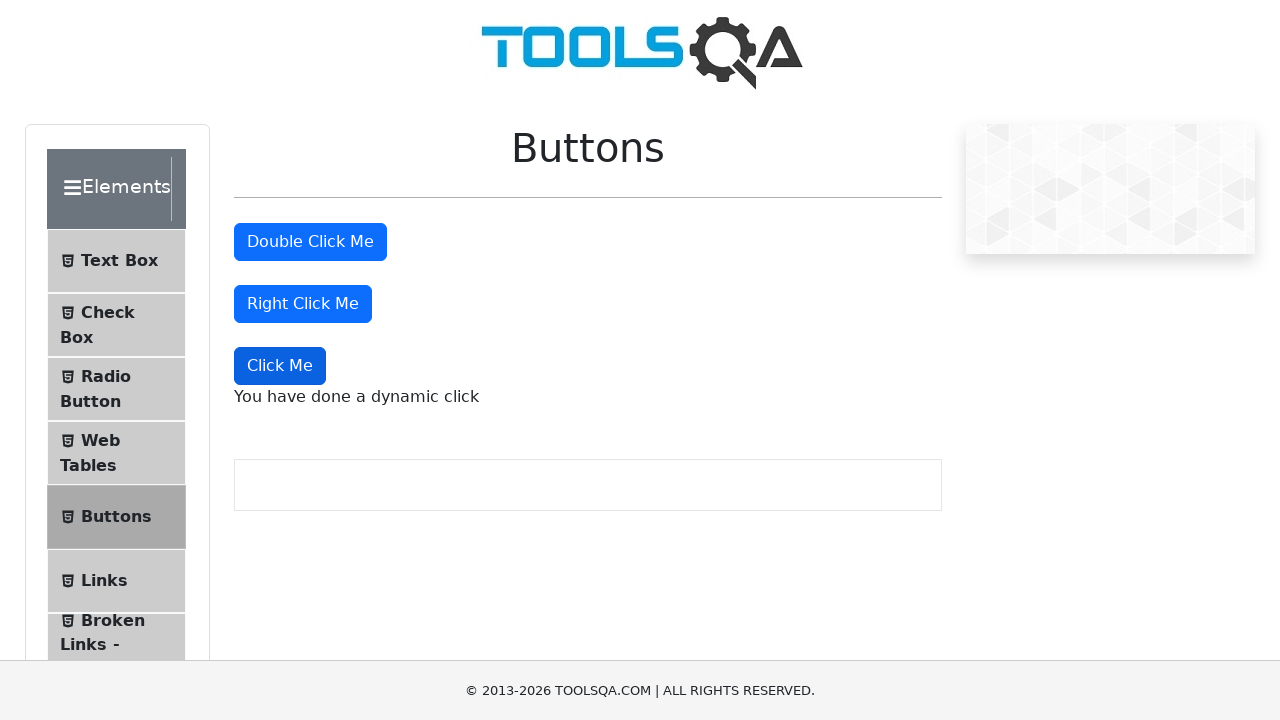

Dynamic click notification message appeared
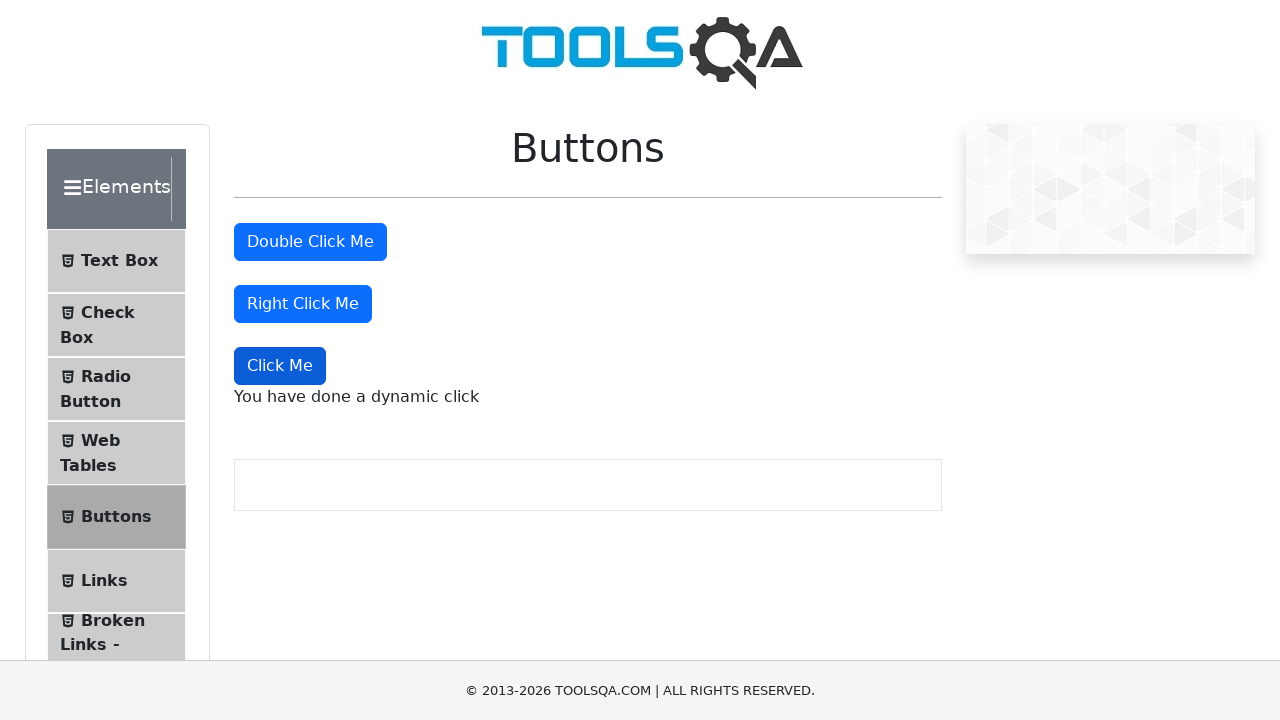

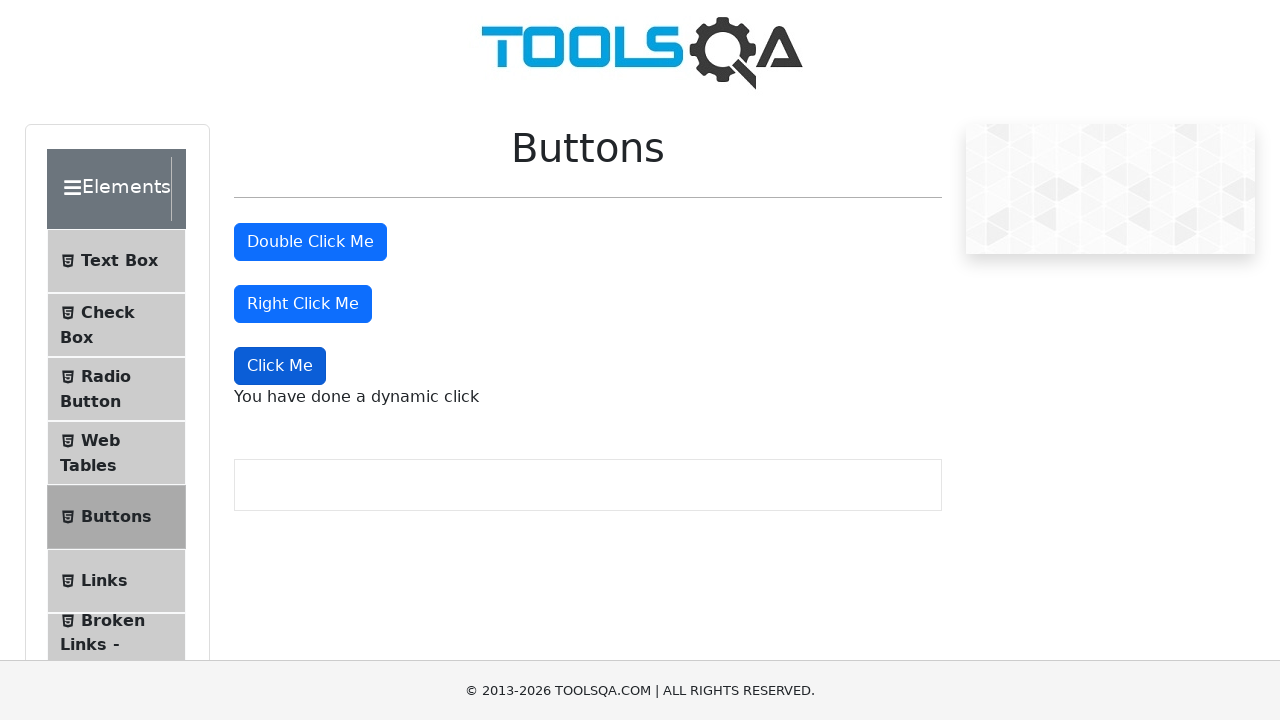